Tests the dynamic dropdown for selecting number of travelers on EaseMyTrip website by incrementing adults, children, and infants using loop-based clicking

Starting URL: https://easemytrip.com

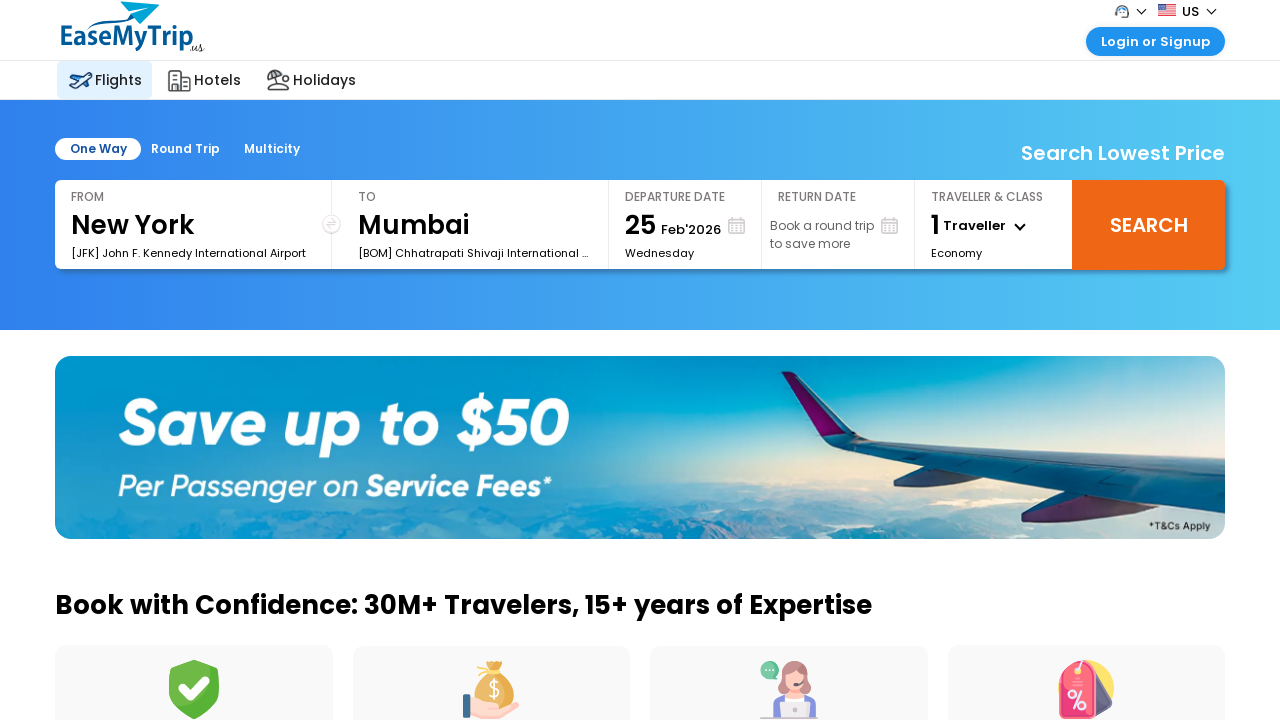

Retrieved initial traveler count text
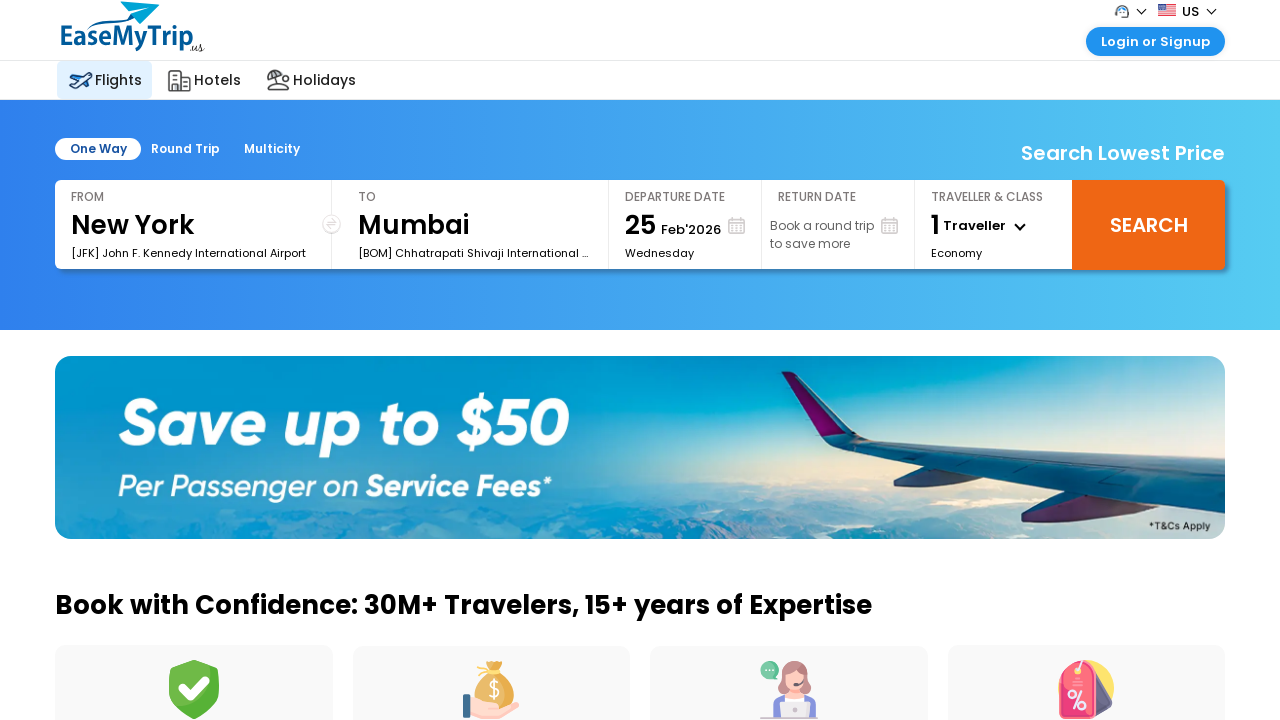

Clicked traveler dropdown to open at (1020, 224) on #iDownArr
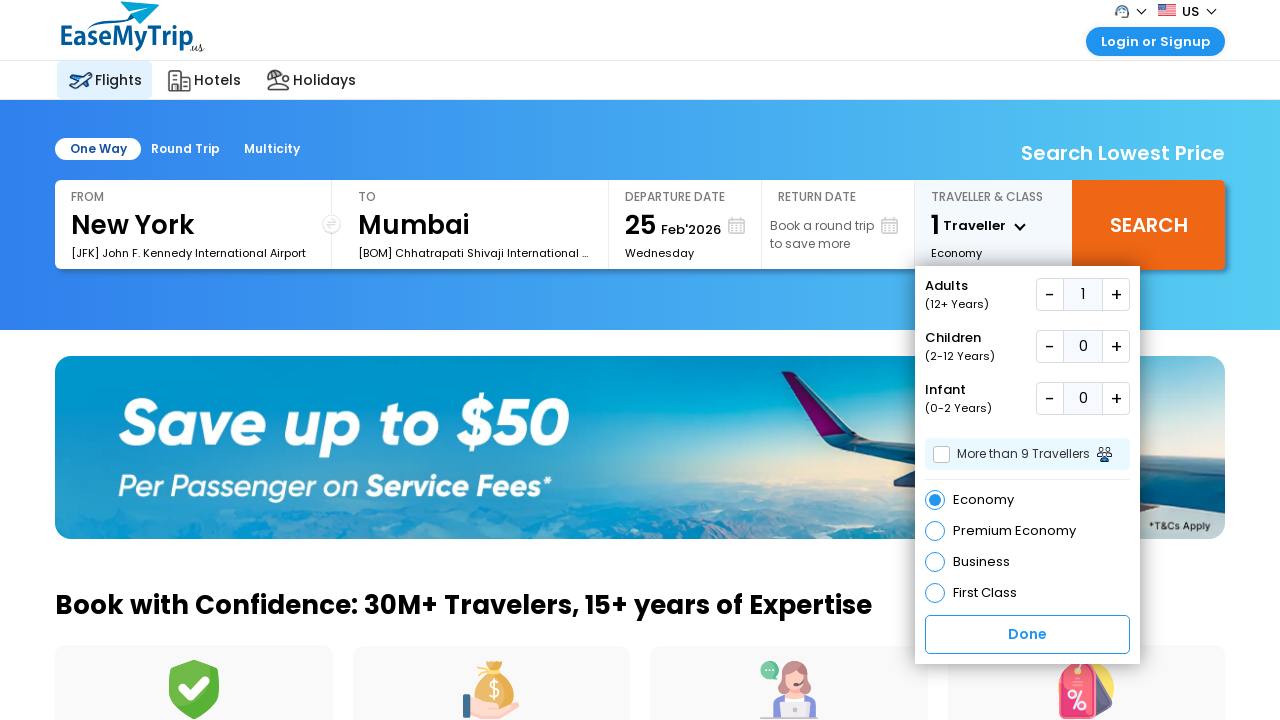

Waited for dropdown to be visible
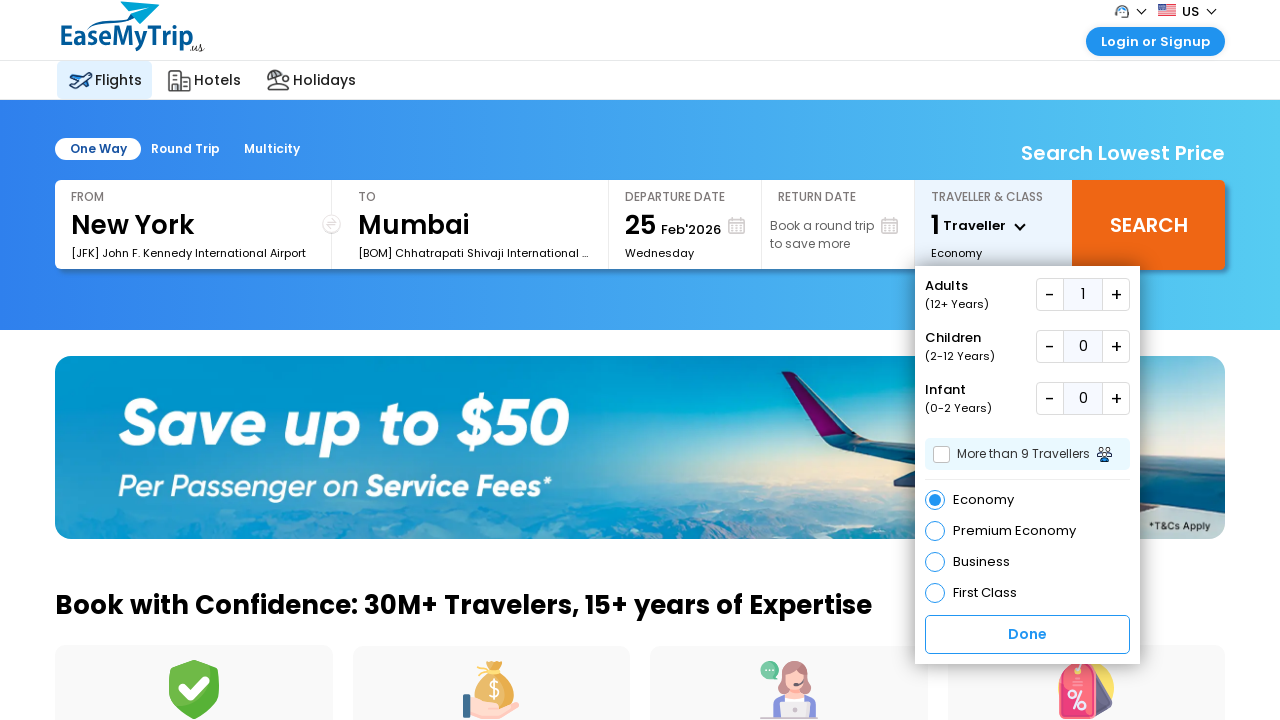

Clicked add adults button to increment adult count at (1116, 294) on button#add.add.plus_box1
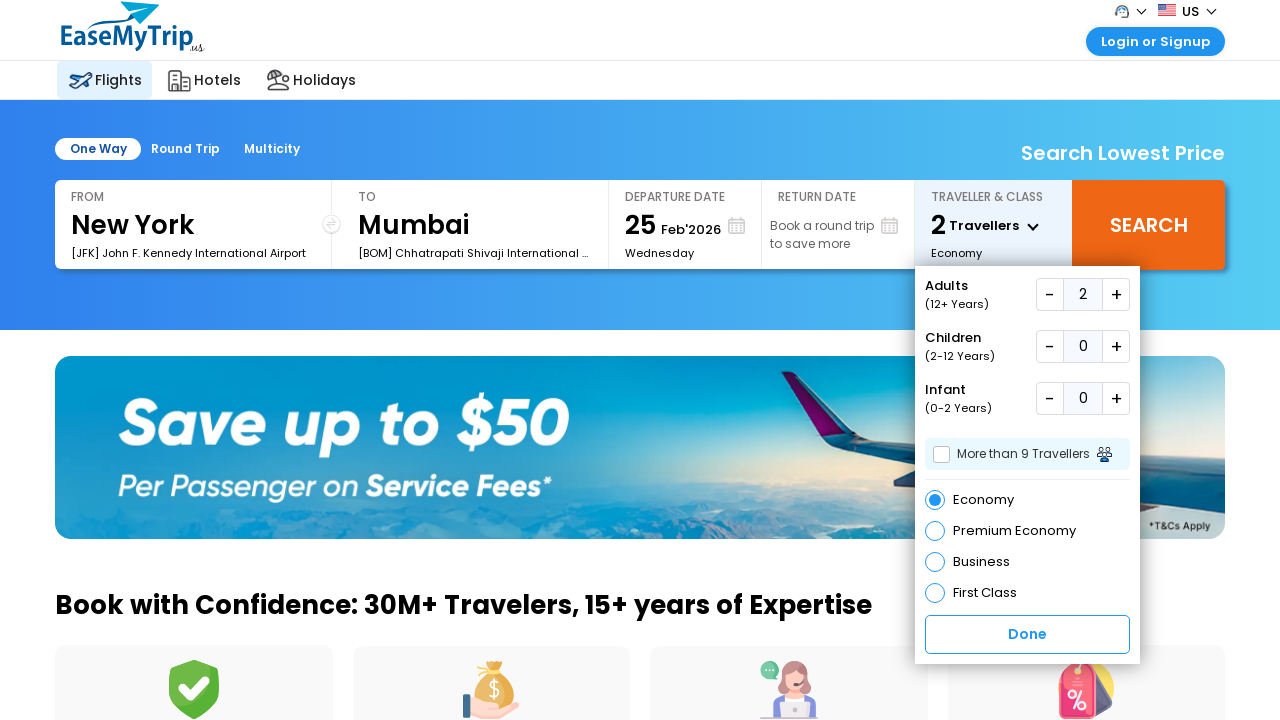

Clicked add adults button to increment adult count at (1116, 294) on button#add.add.plus_box1
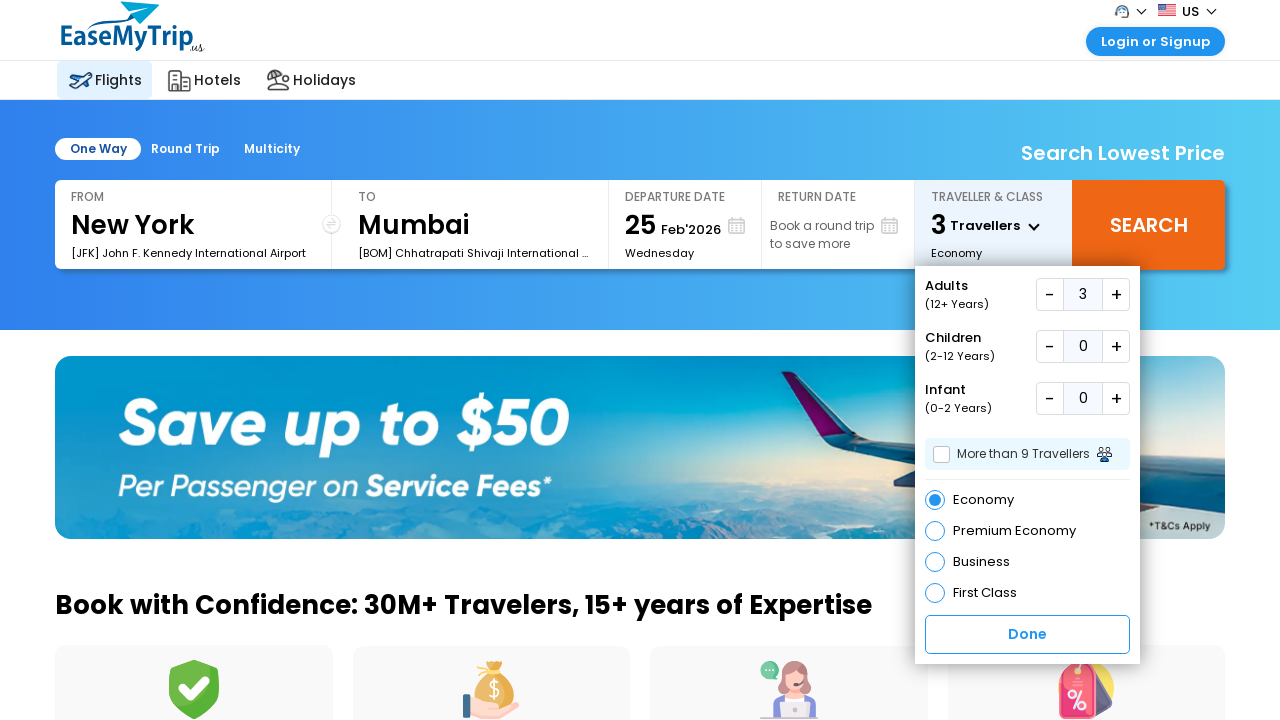

Clicked add adults button to increment adult count at (1116, 294) on button#add.add.plus_box1
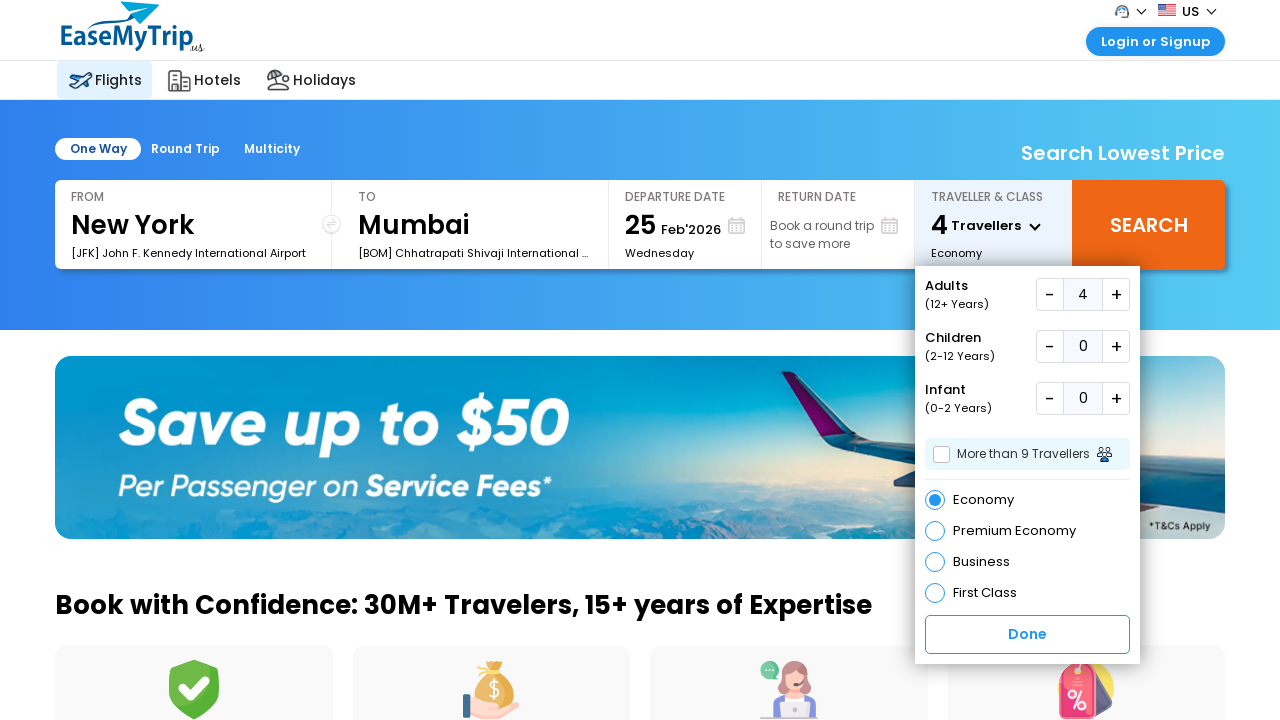

Clicked add adults button to increment adult count at (1116, 294) on button#add.add.plus_box1
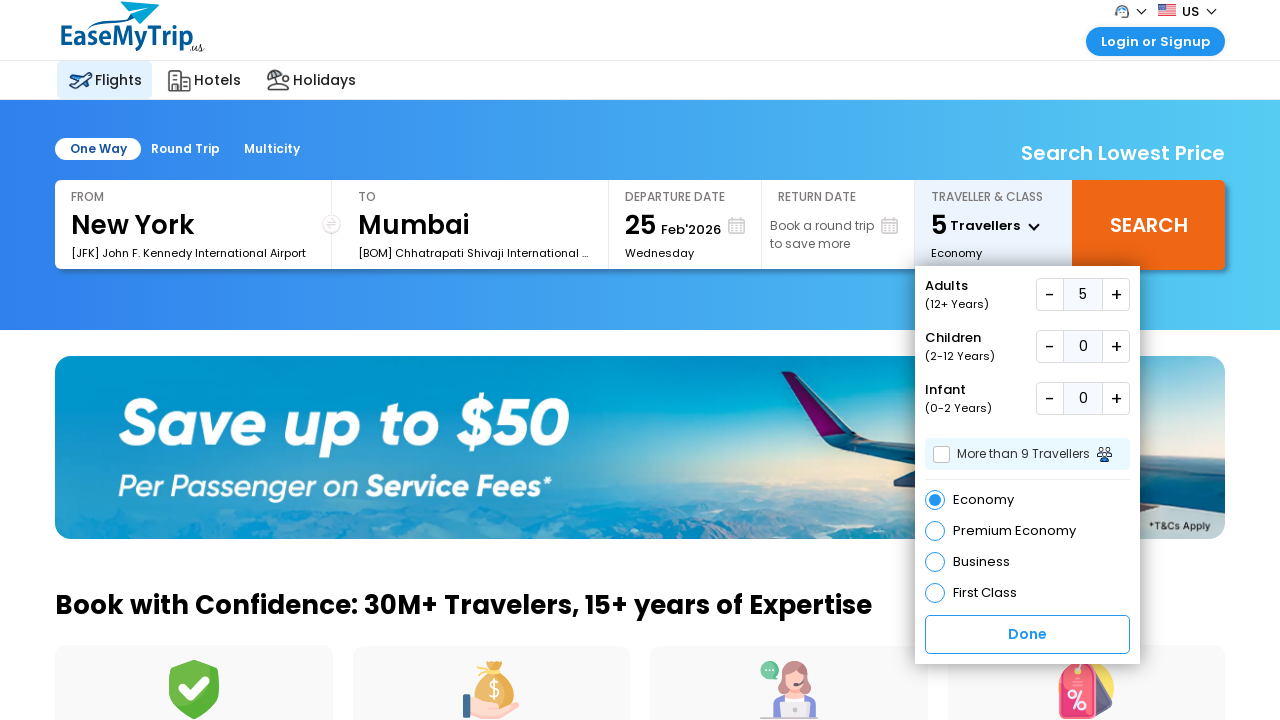

Waited after adding adults
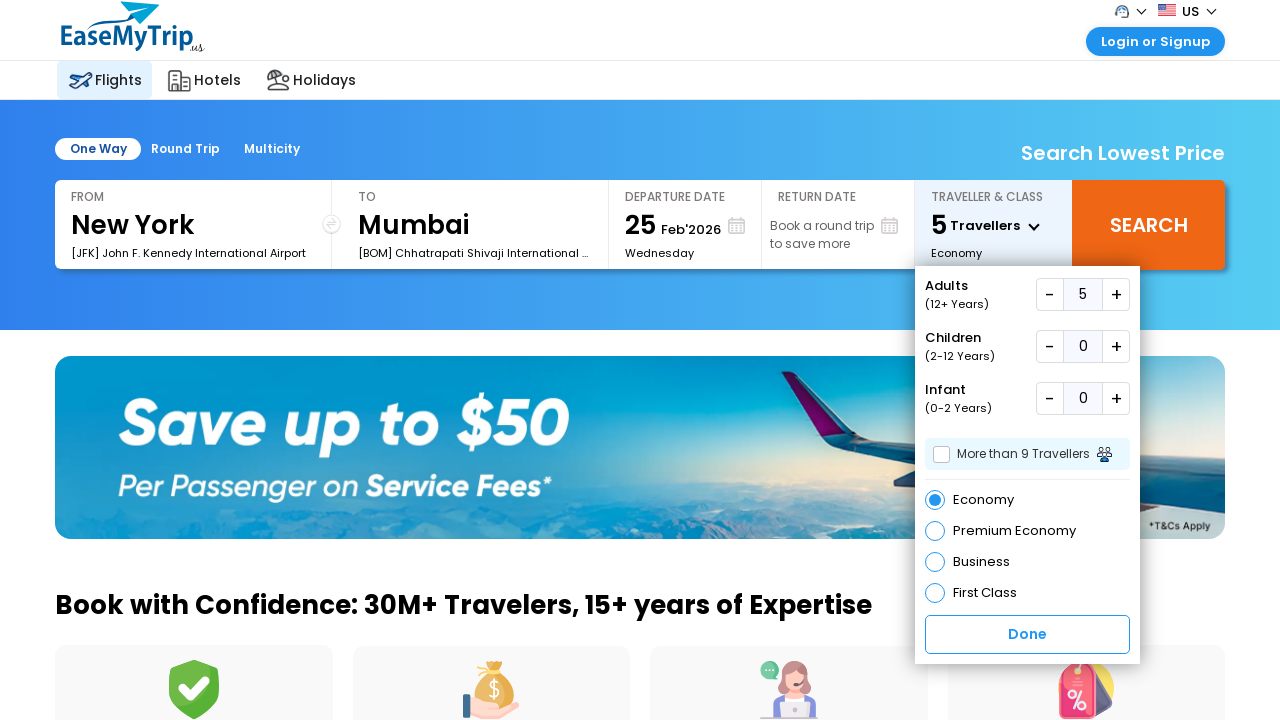

Clicked add children button to increment child count at (1116, 346) on button#add.add.plus_boxChd
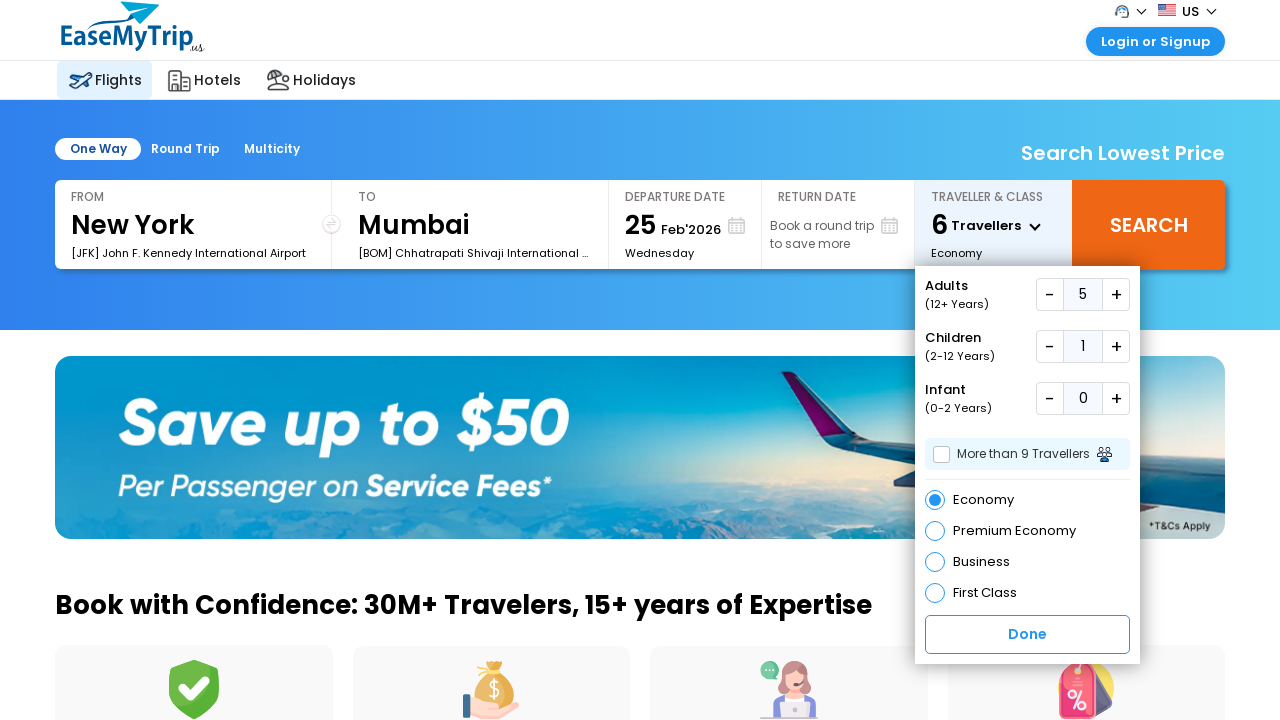

Clicked add children button to increment child count at (1116, 346) on button#add.add.plus_boxChd
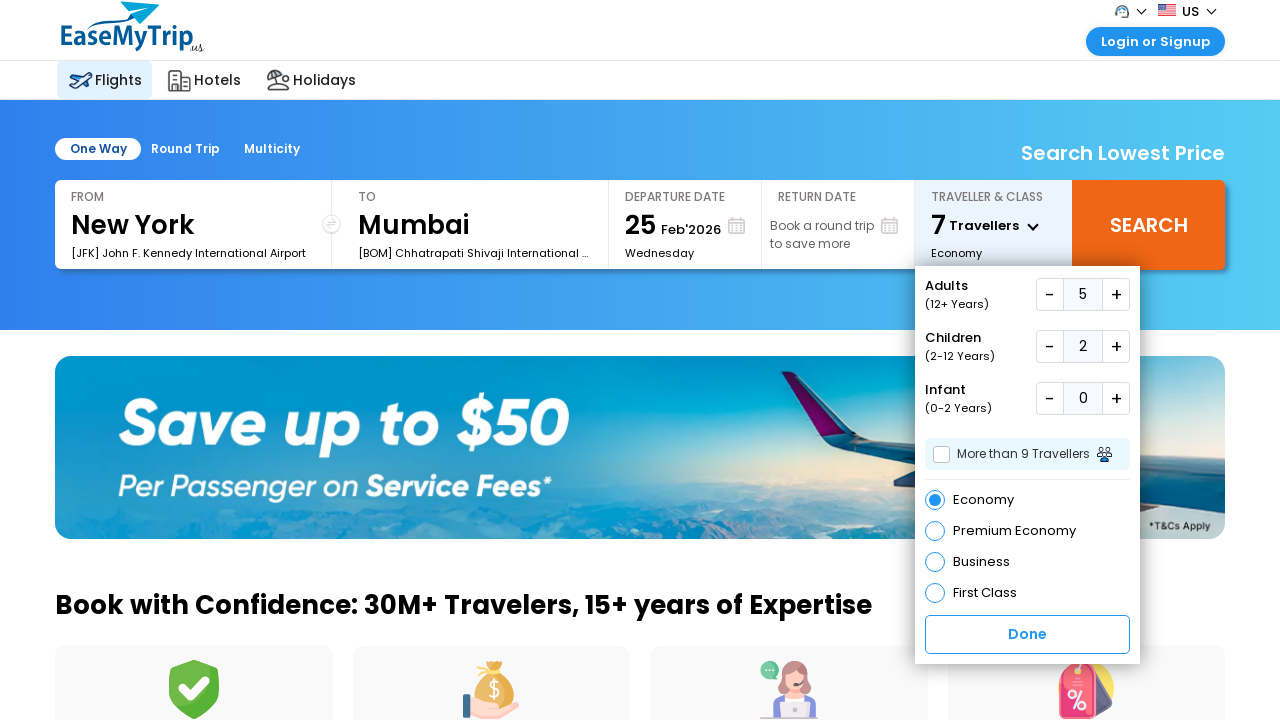

Waited after adding children
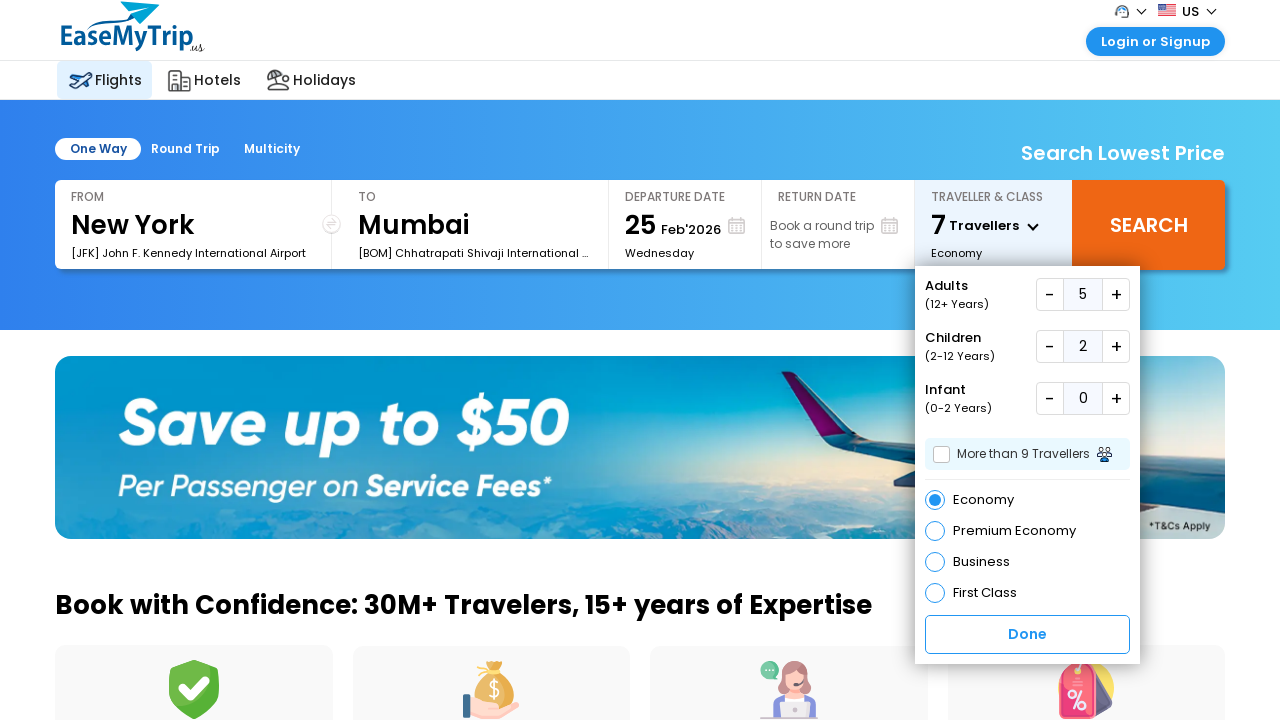

Clicked add infants button to increment infant count at (1116, 398) on button#add.add.plus_box1Inf
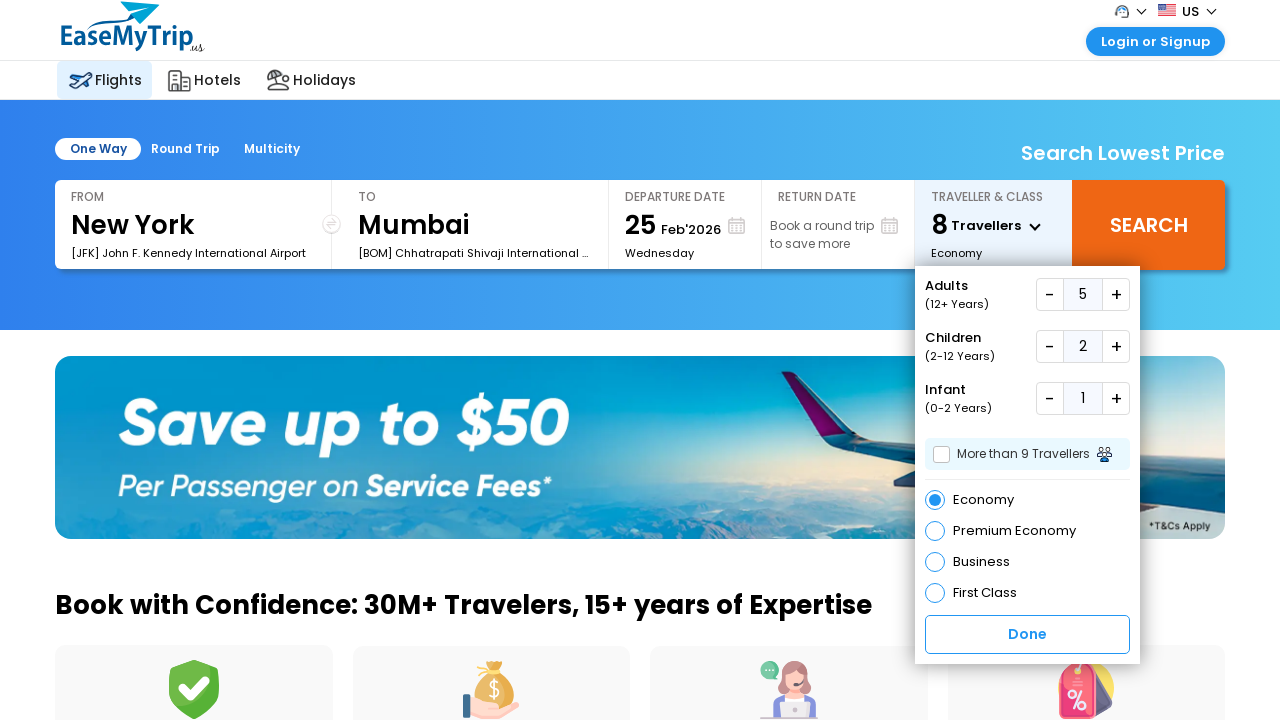

Clicked add infants button to increment infant count at (1116, 398) on button#add.add.plus_box1Inf
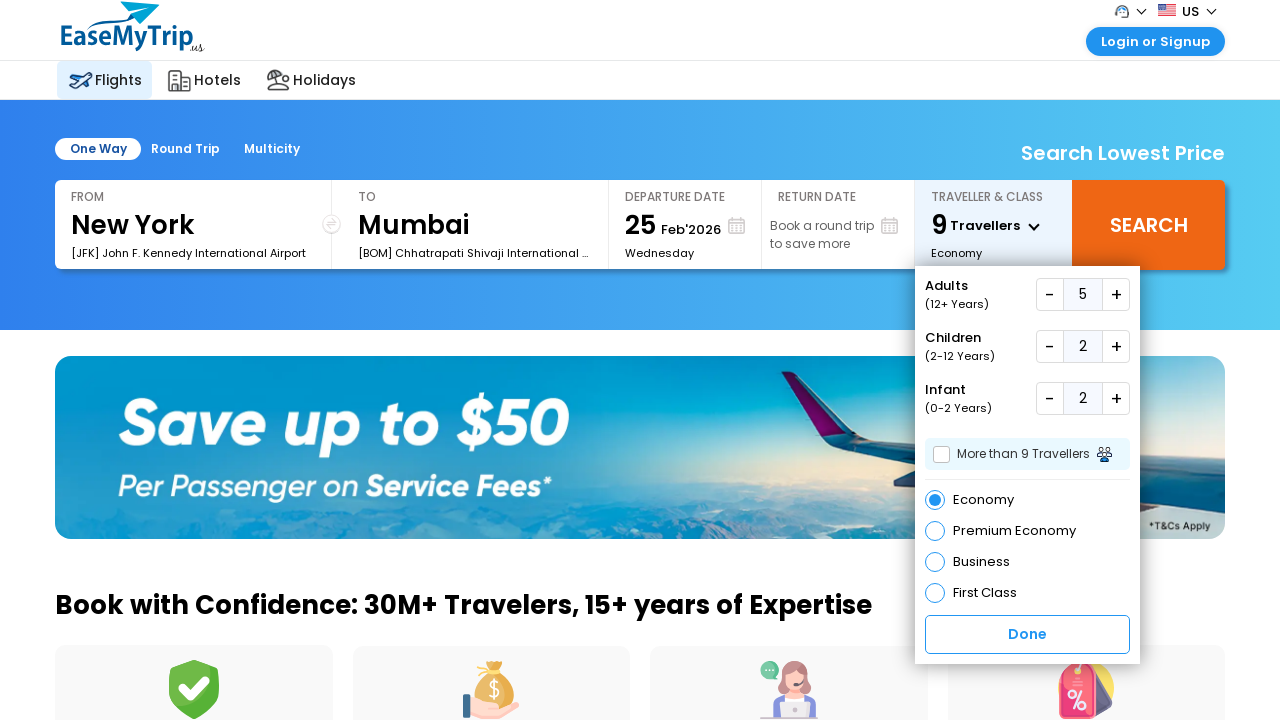

Waited after adding infants
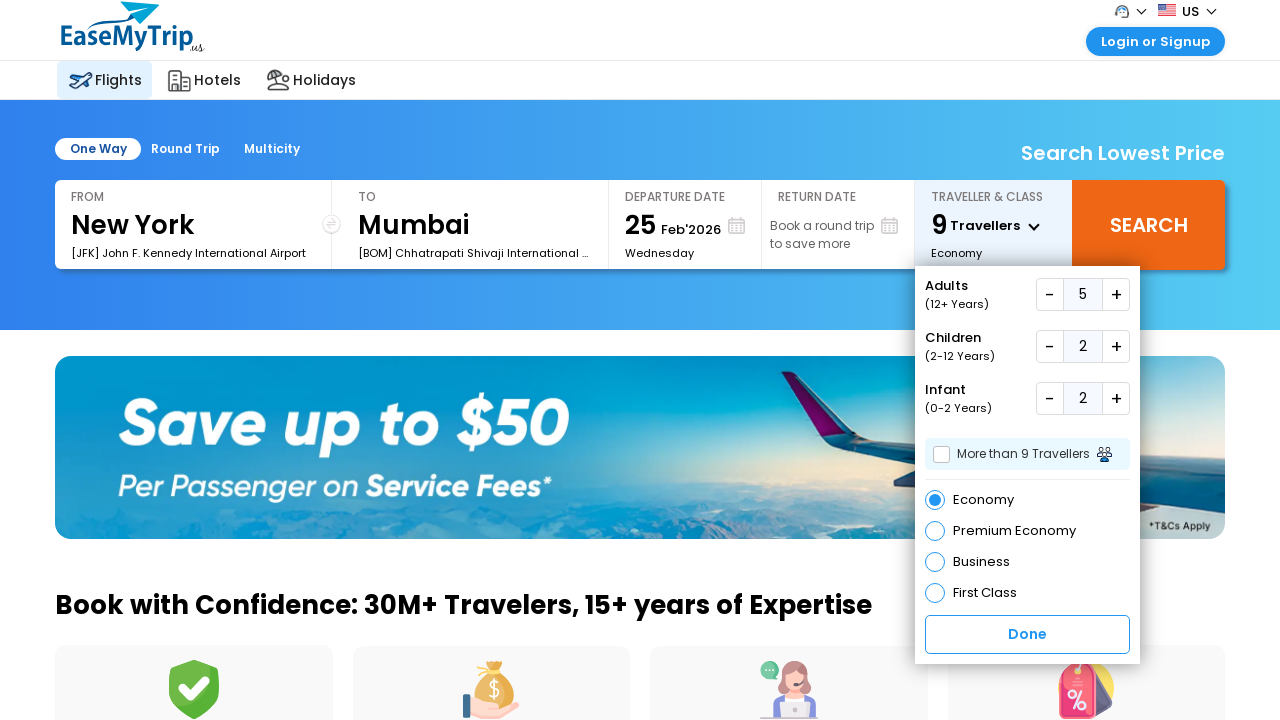

Clicked apply button to confirm traveler selection at (1028, 634) on #traveLer
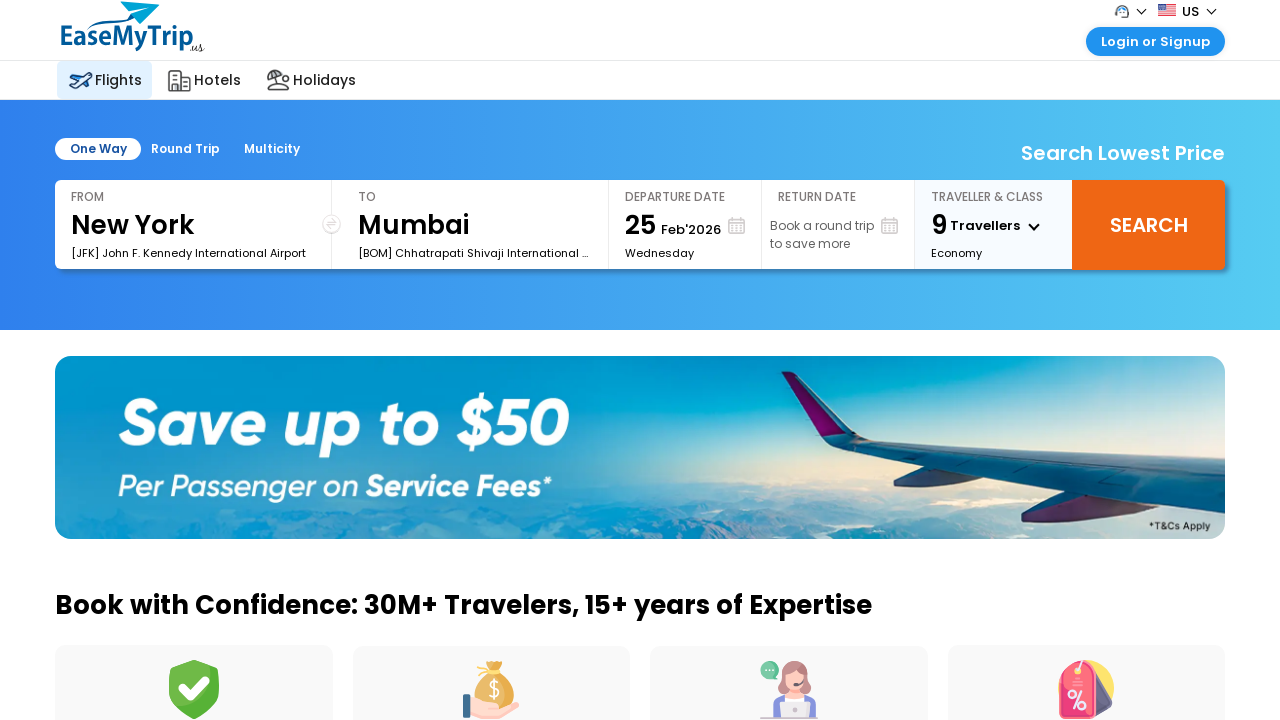

Retrieved final traveler count text after selection
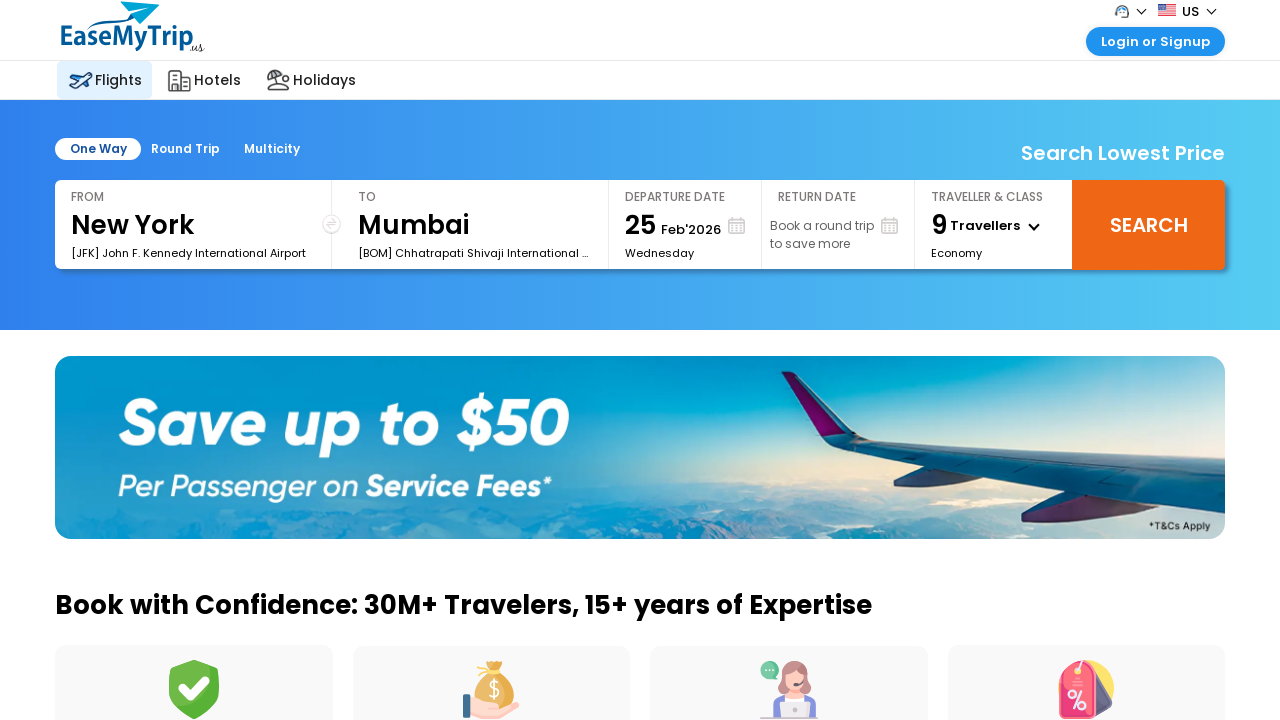

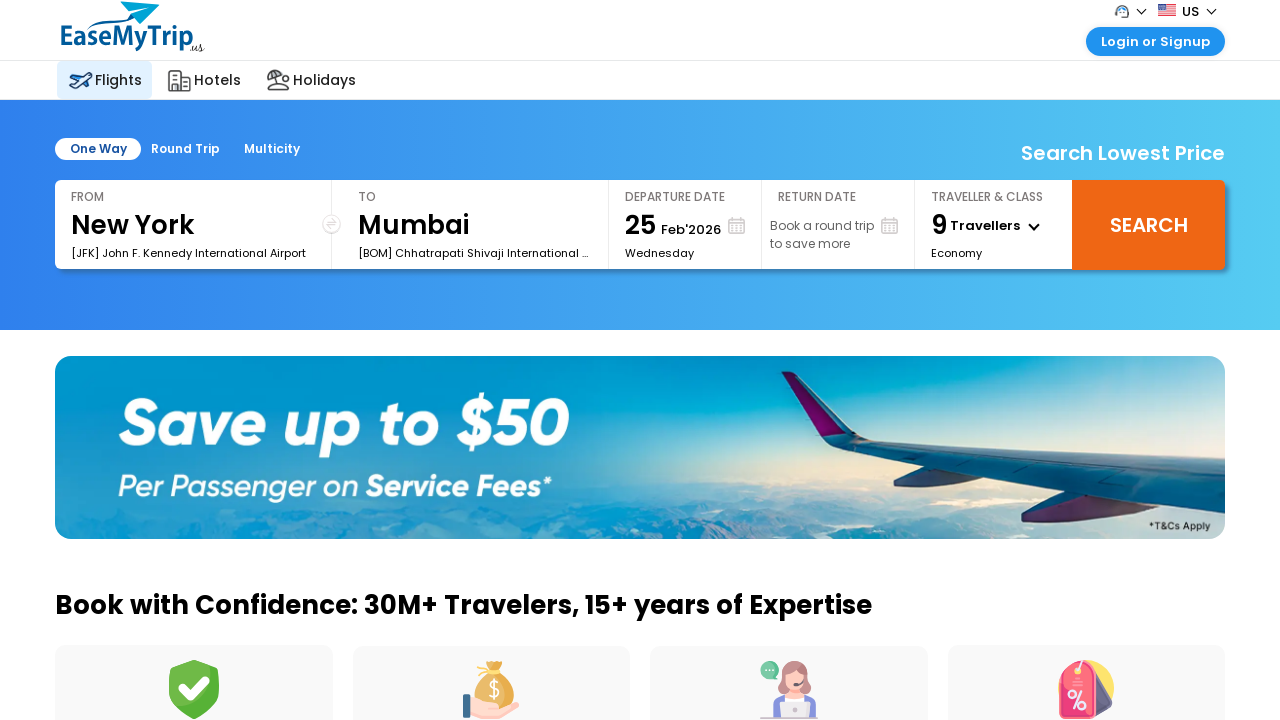